Navigates to Playwright documentation homepage, verifies the page title contains "Playwright", then clicks on a header link to navigate to the Installation page.

Starting URL: https://playwright.dev

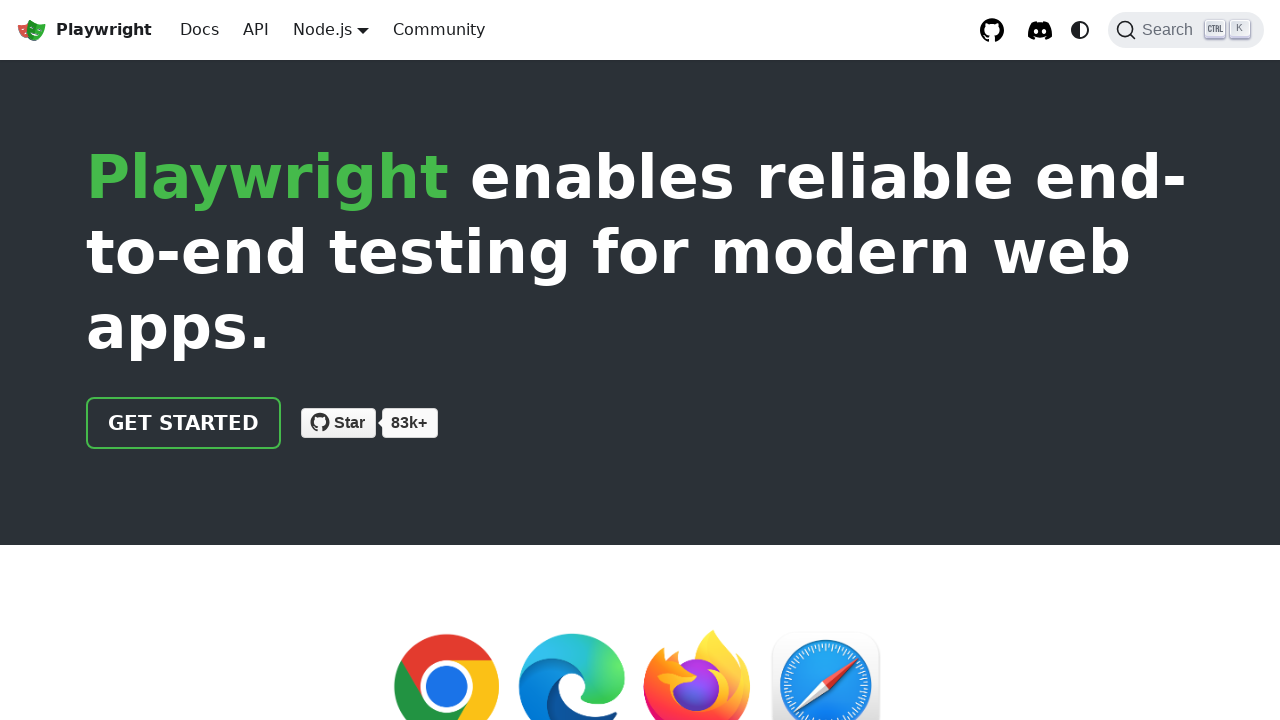

Verified page title contains 'Playwright'
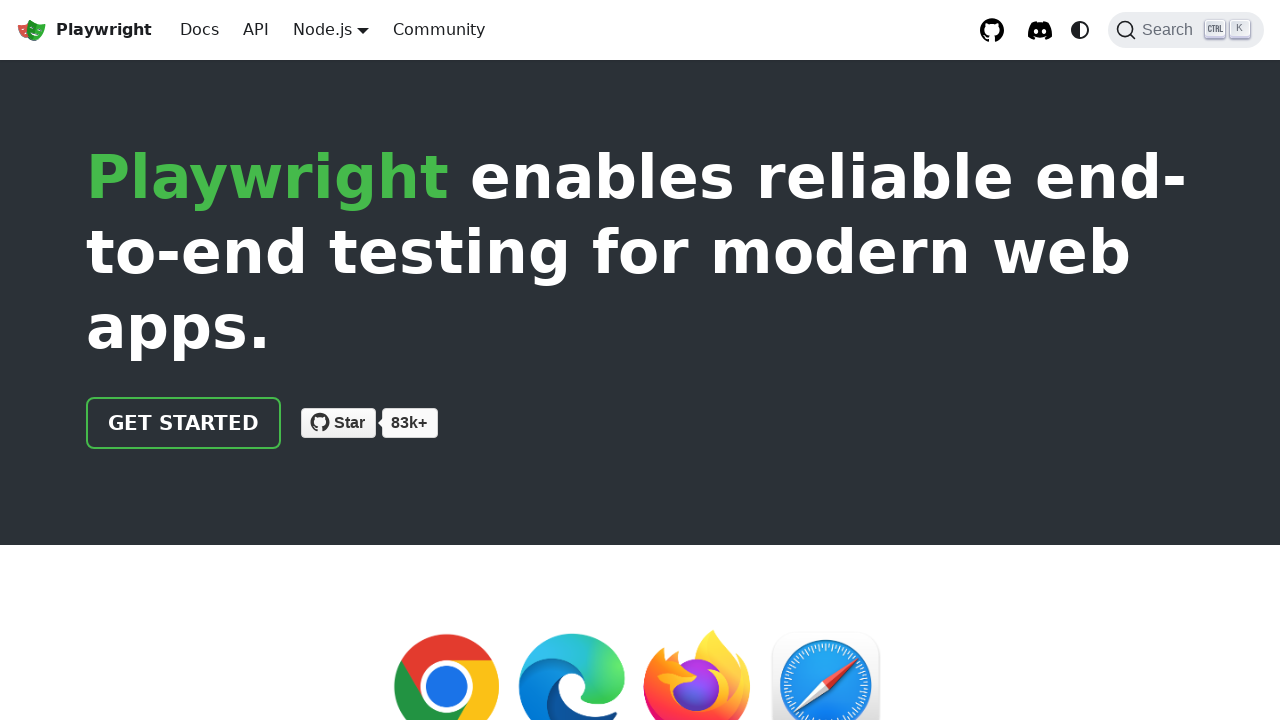

Clicked header link to navigate to Installation page at (184, 423) on xpath=//html/body/div/div[2]/header/div/div/a
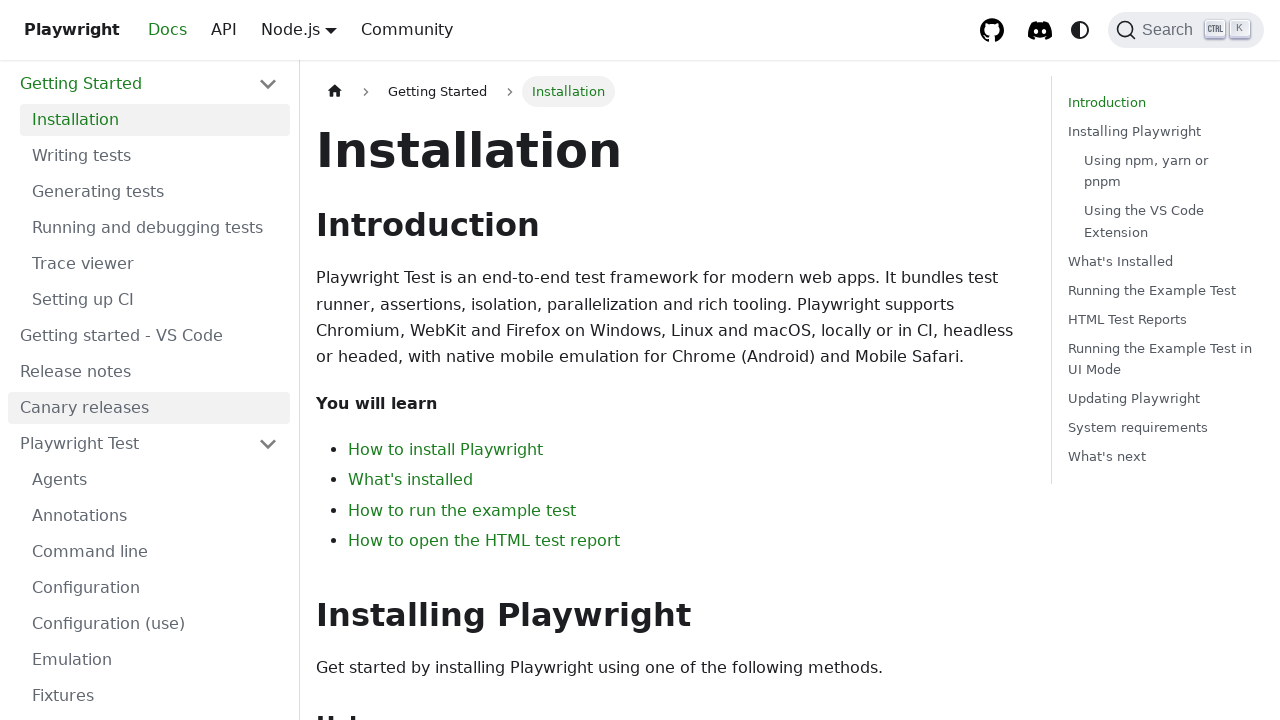

Verified navigation to Installation page by checking page title
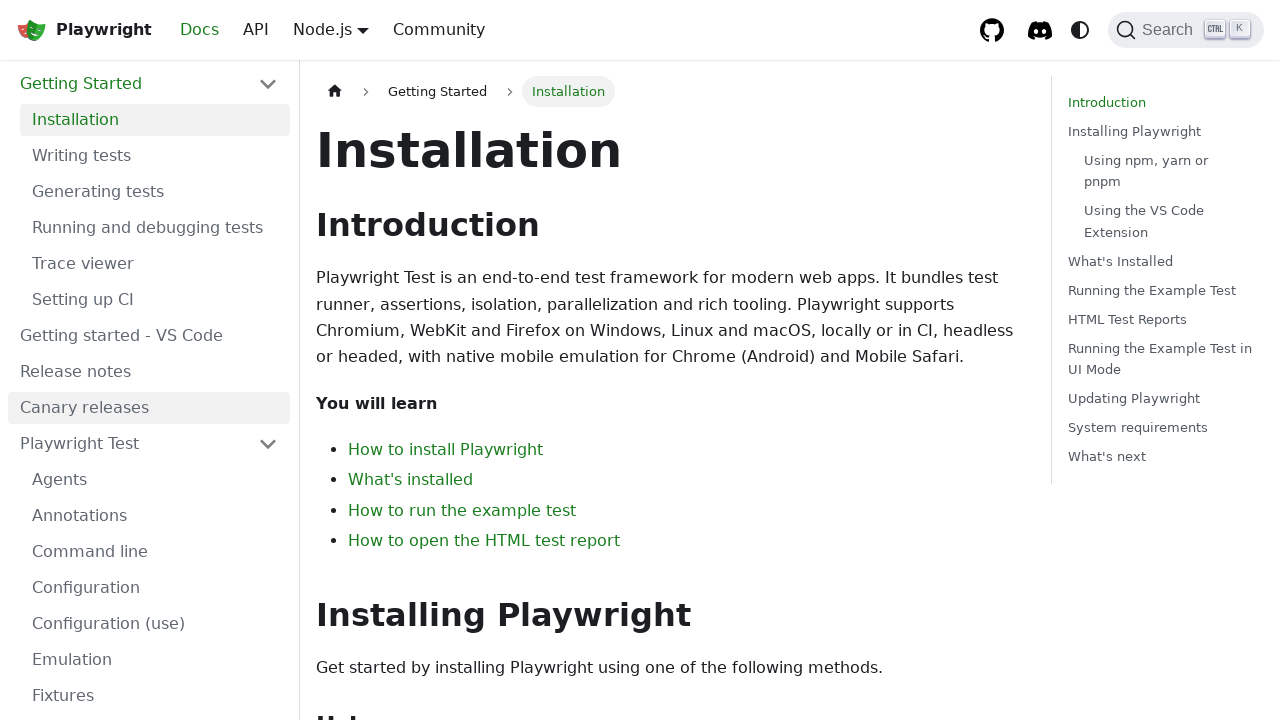

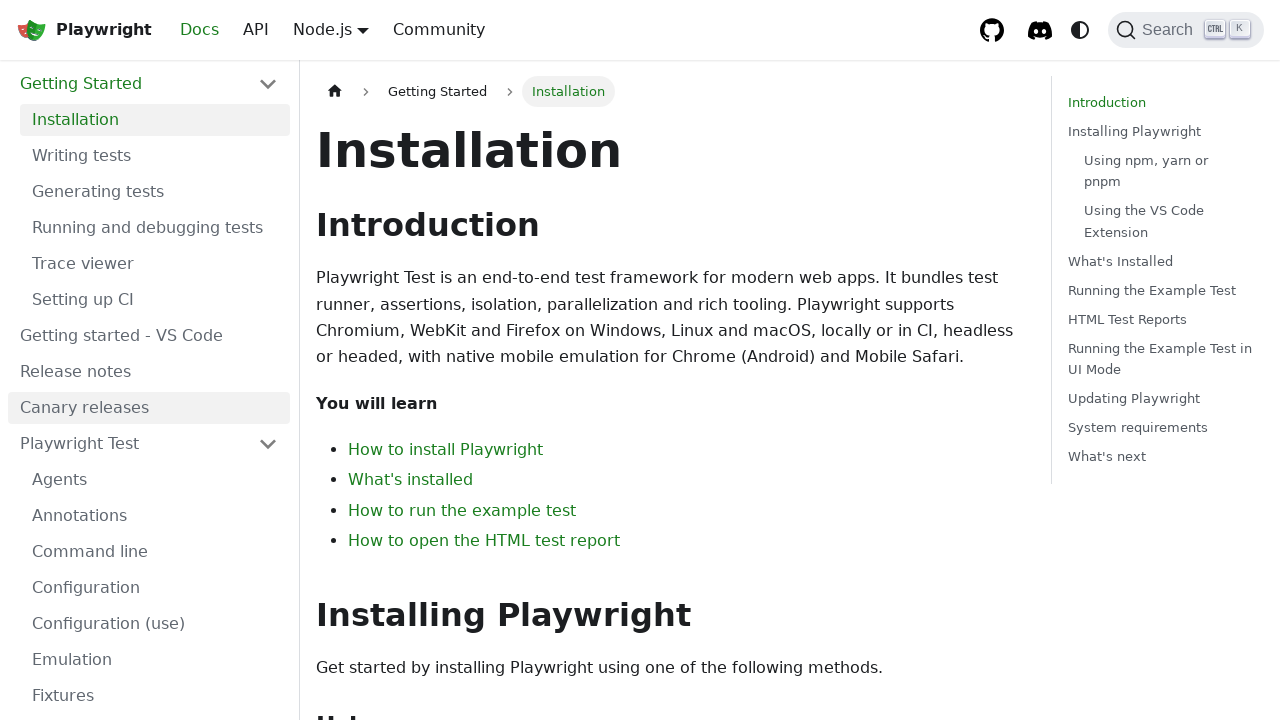